Tests that the browser window can be maximized and verifies the window dimensions meet minimum size requirements

Starting URL: https://www.sincxapp.com

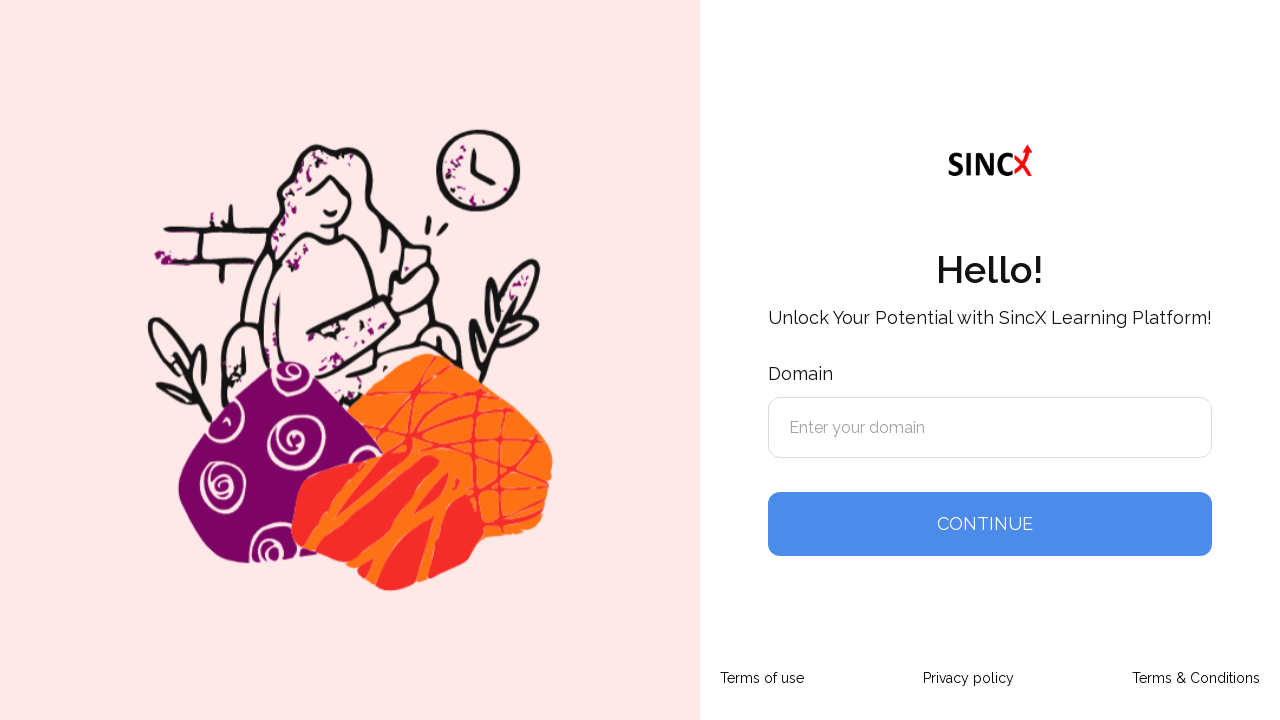

Set viewport size to 1920x1080
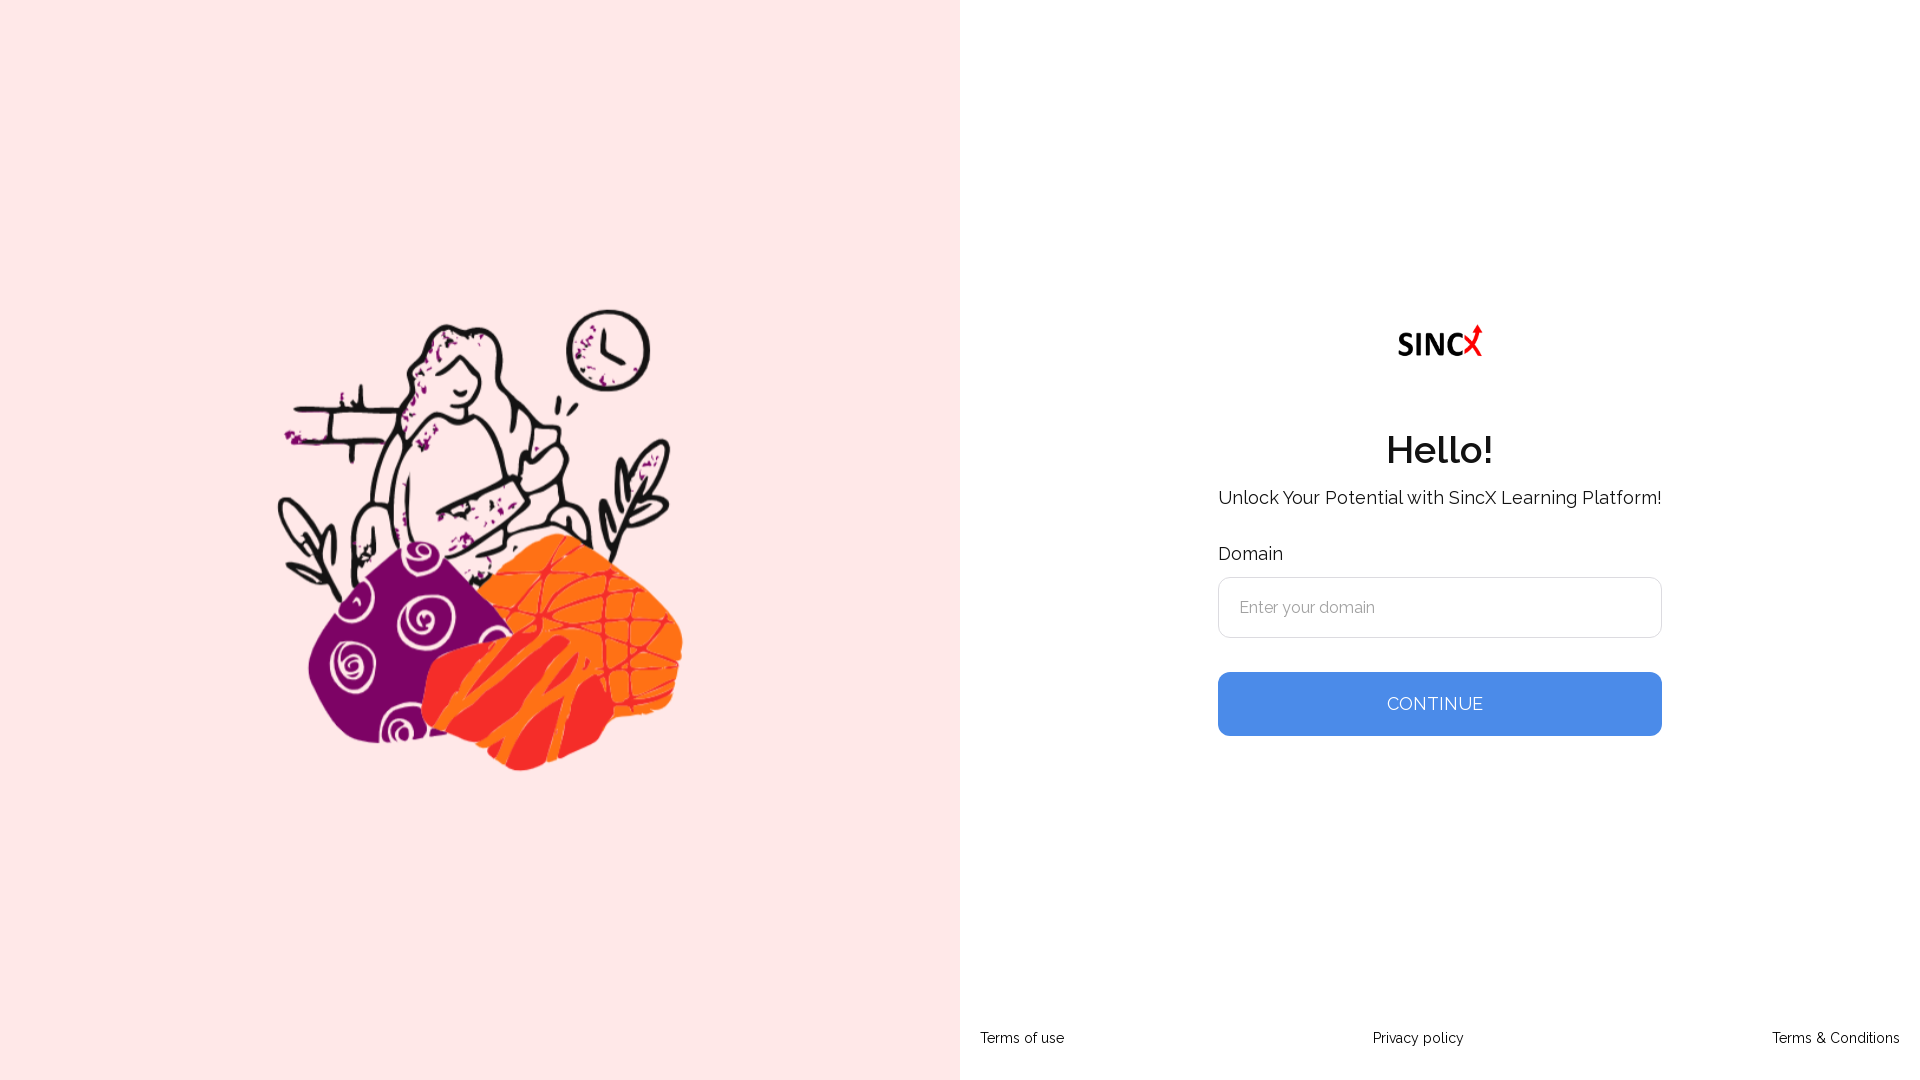

Retrieved current viewport size
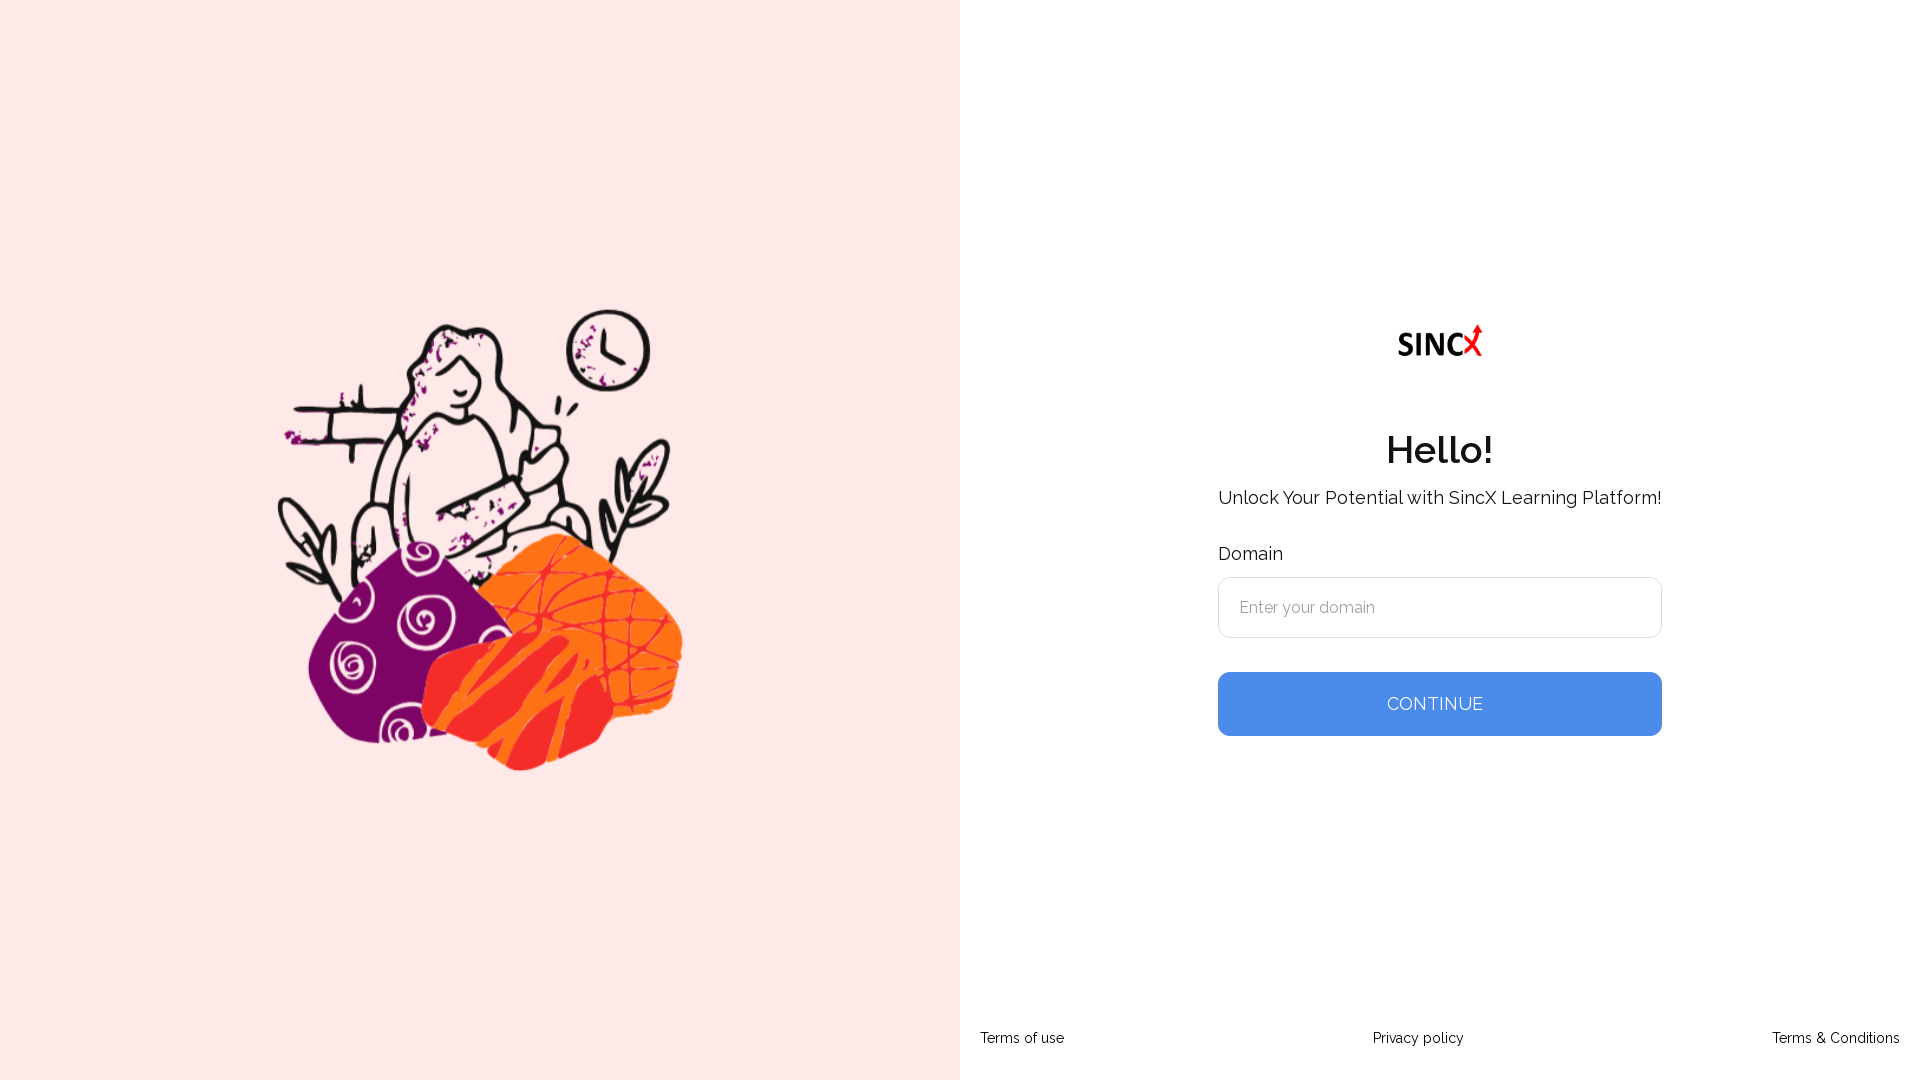

Verified viewport width 1920 is at least 800px
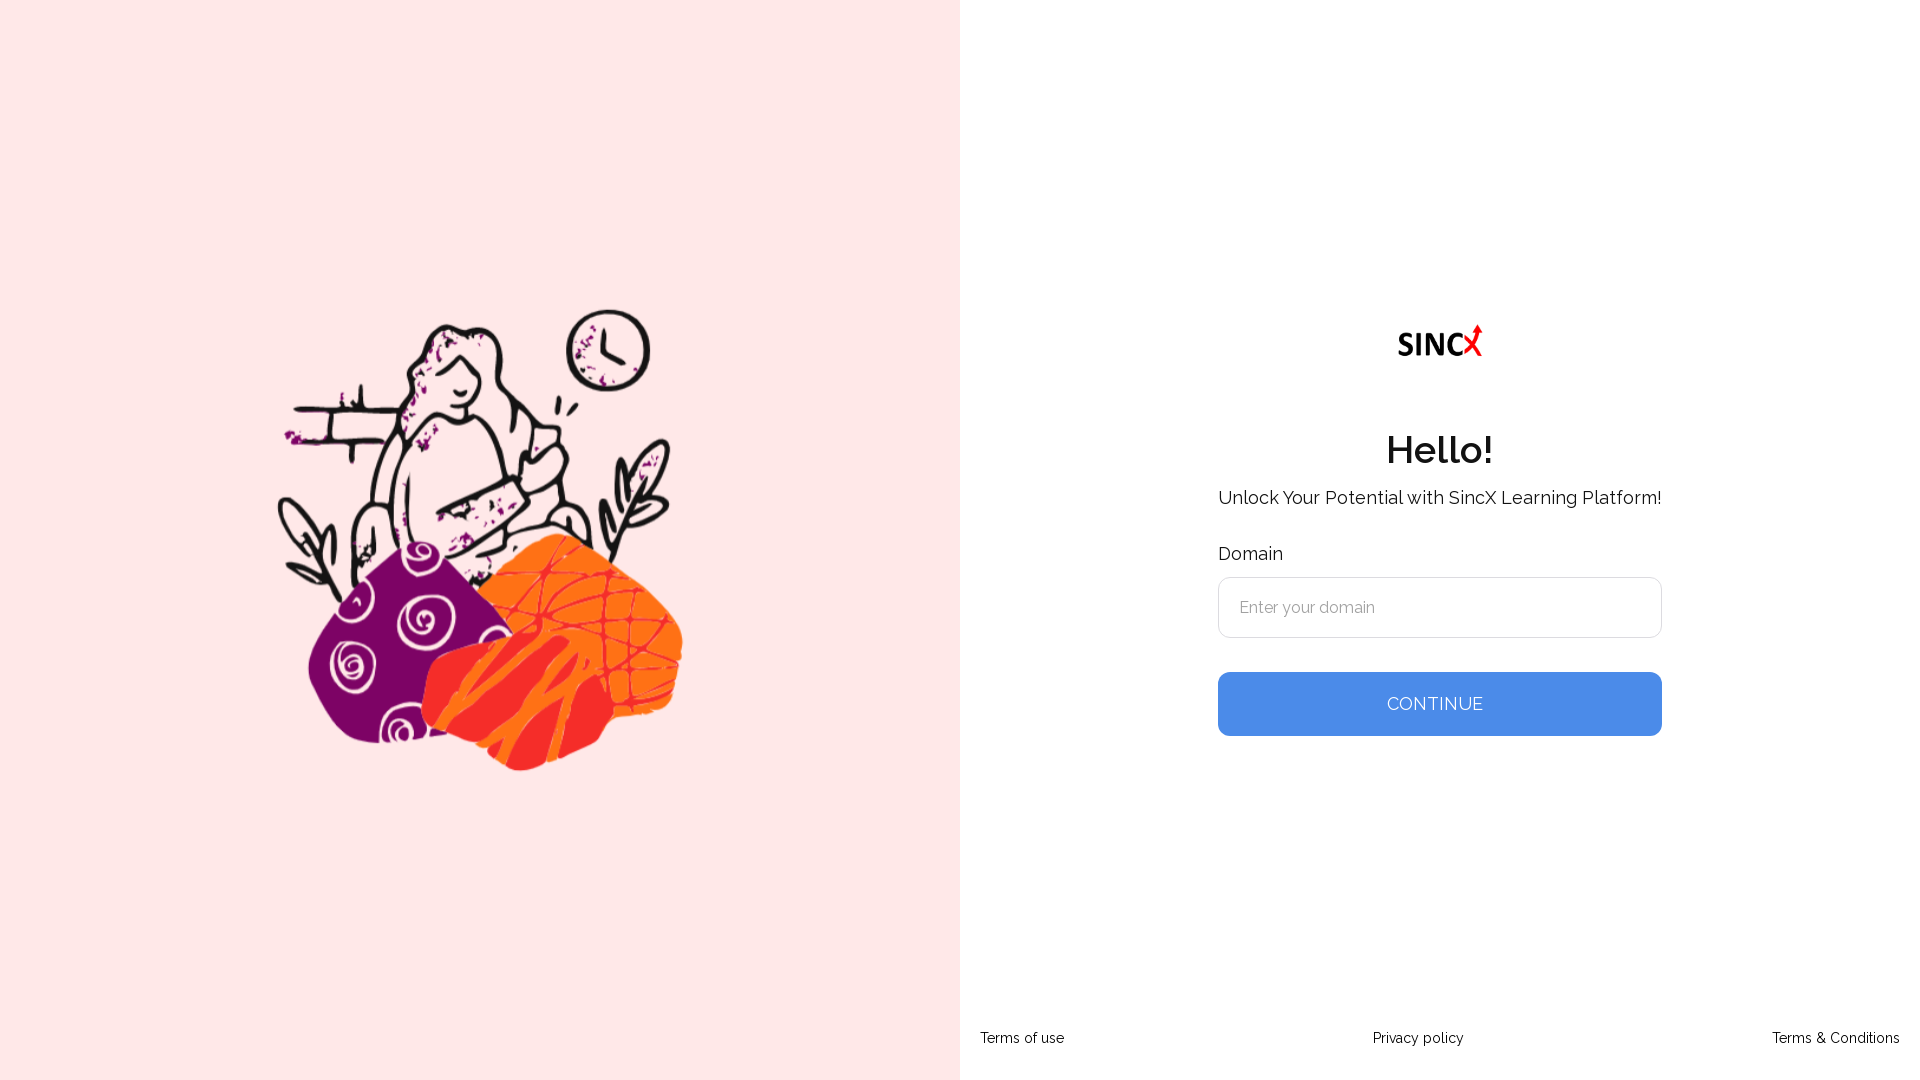

Verified viewport height 1080 is at least 600px
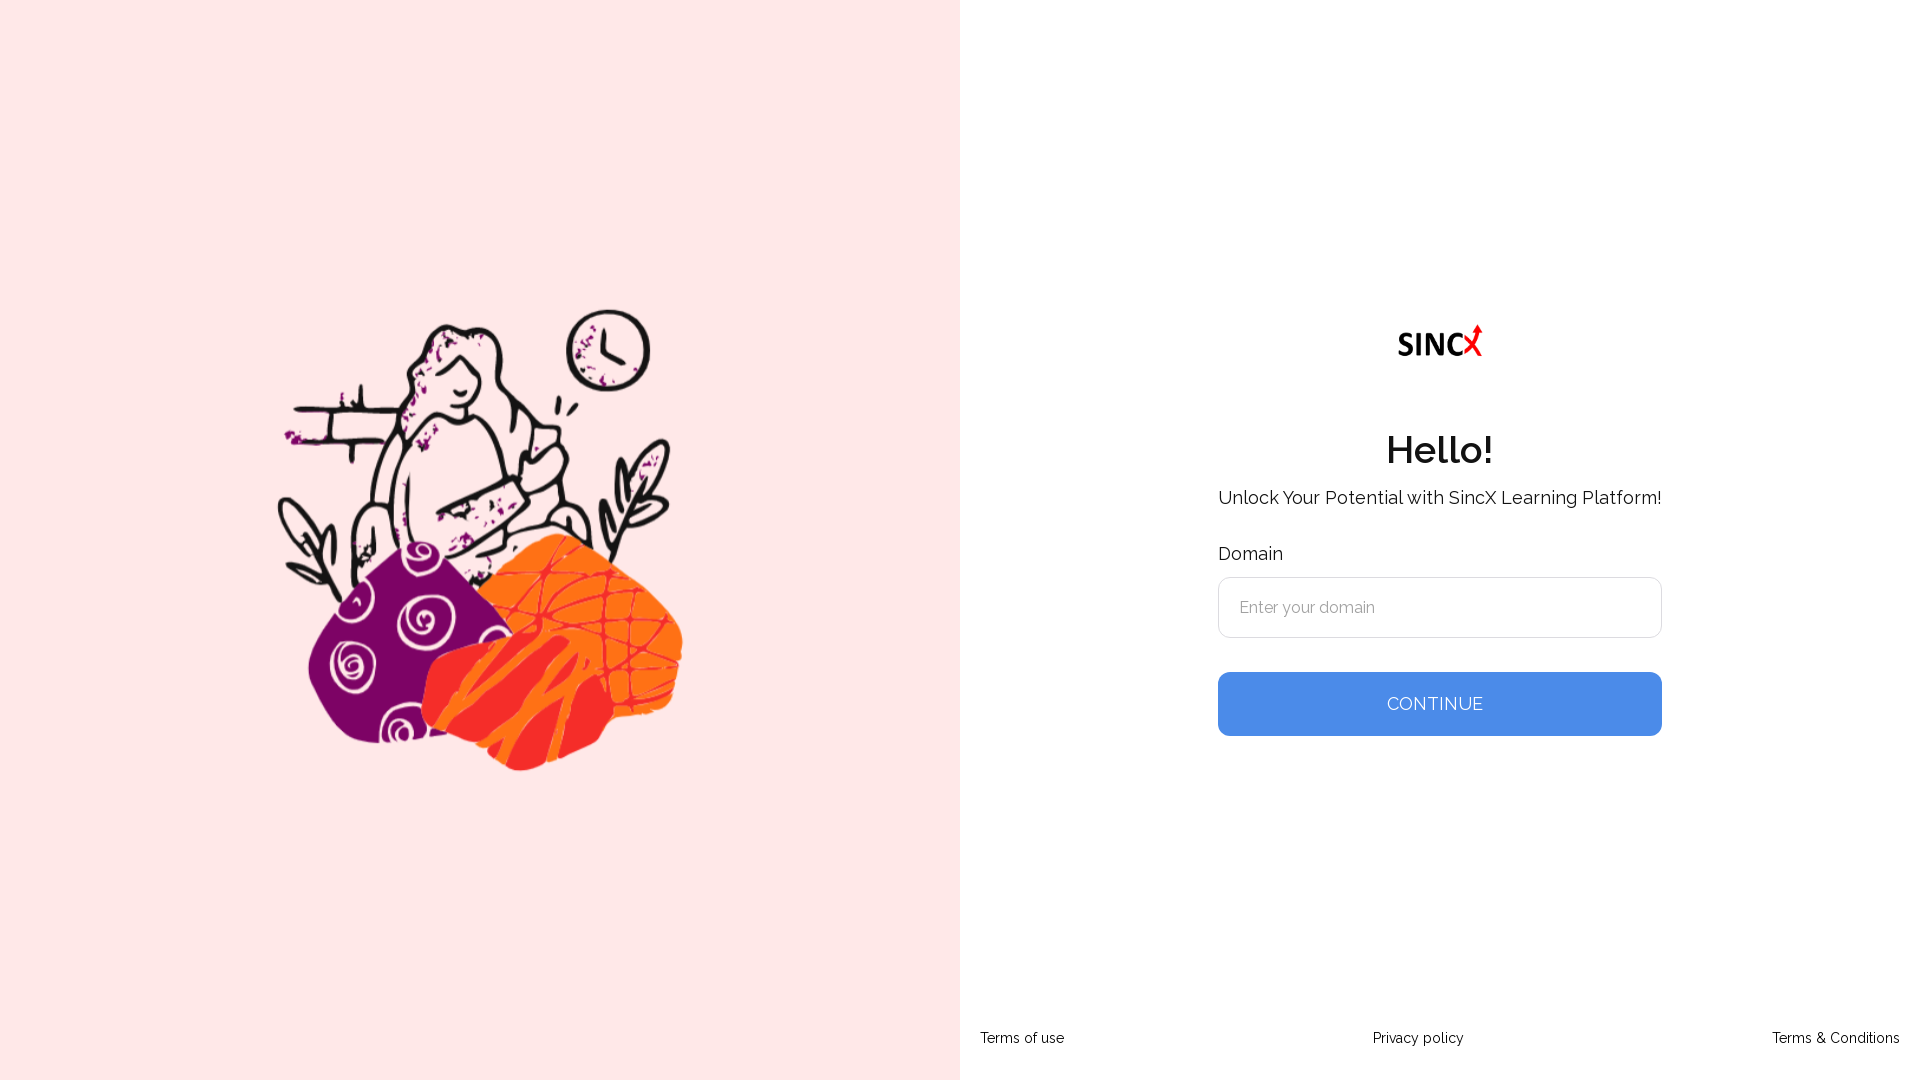

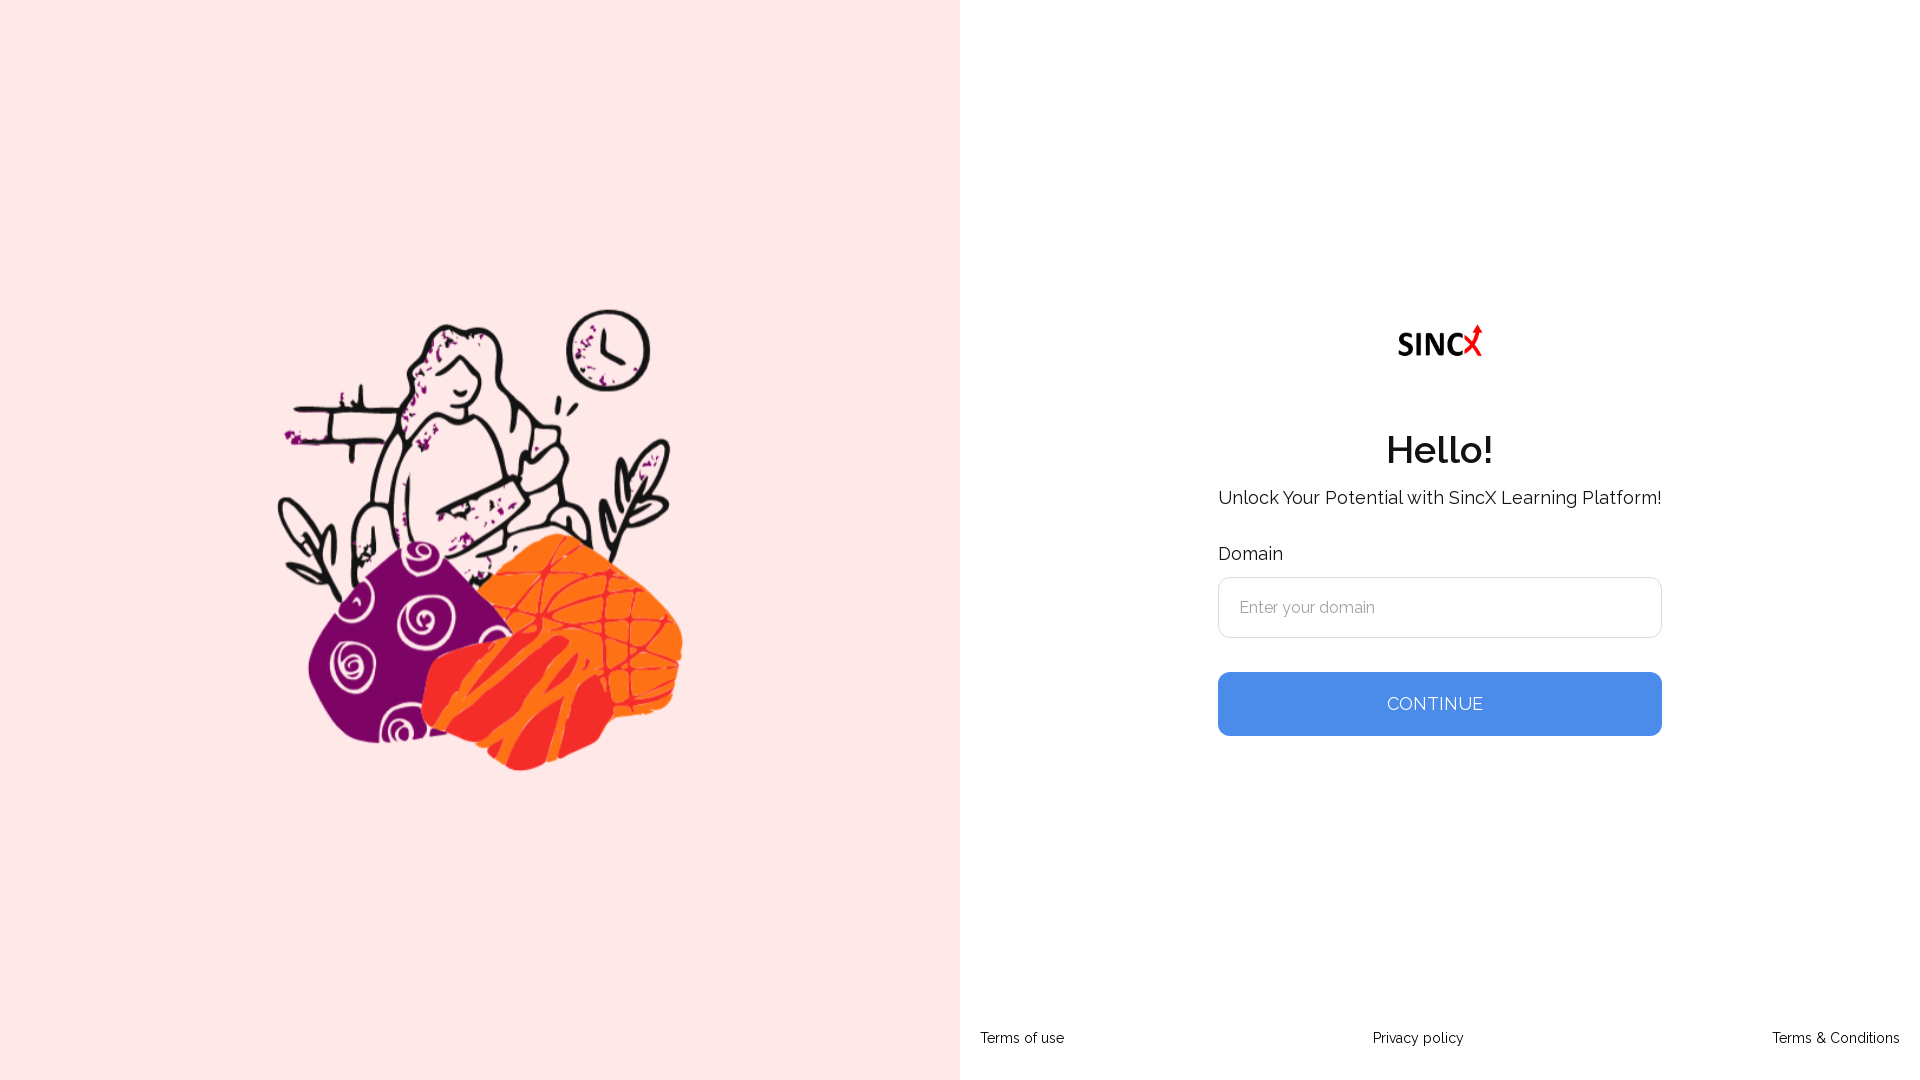